Basic browser automation test that navigates to Graphnet Health website and verifies the page title and URL are accessible.

Starting URL: https://www.graphnethealth.com/

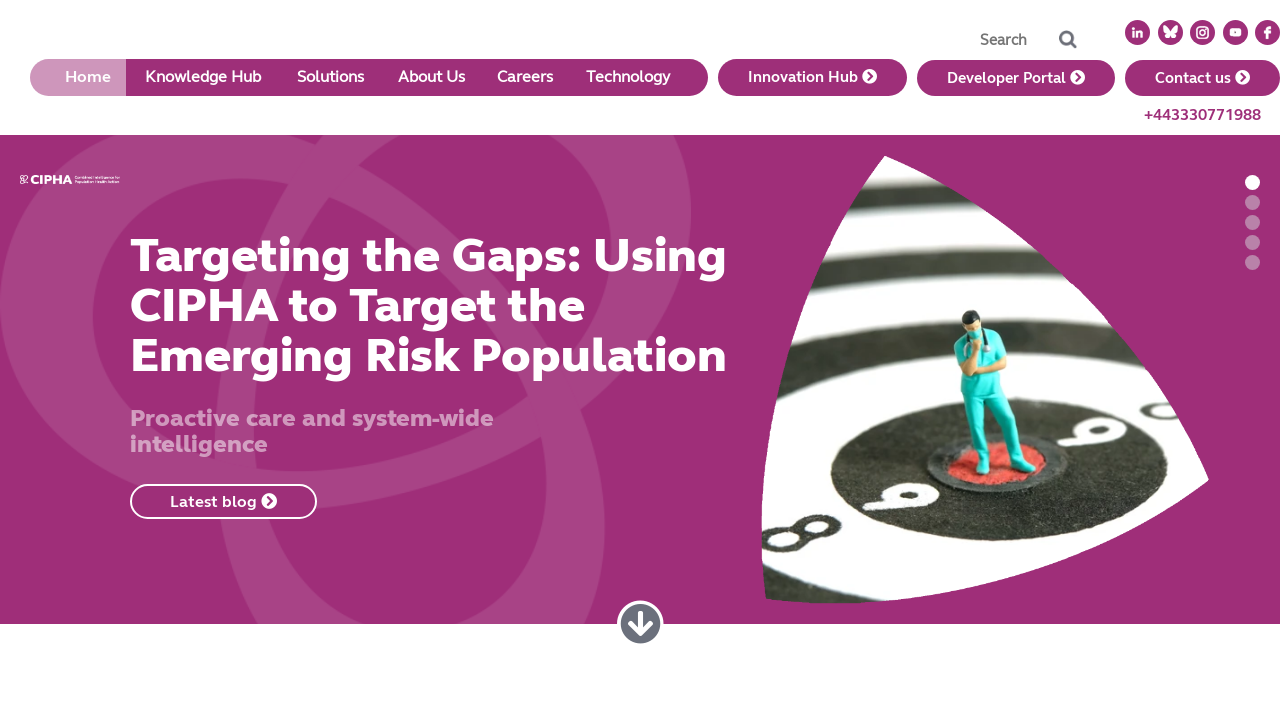

Retrieved page title from Graphnet Health website
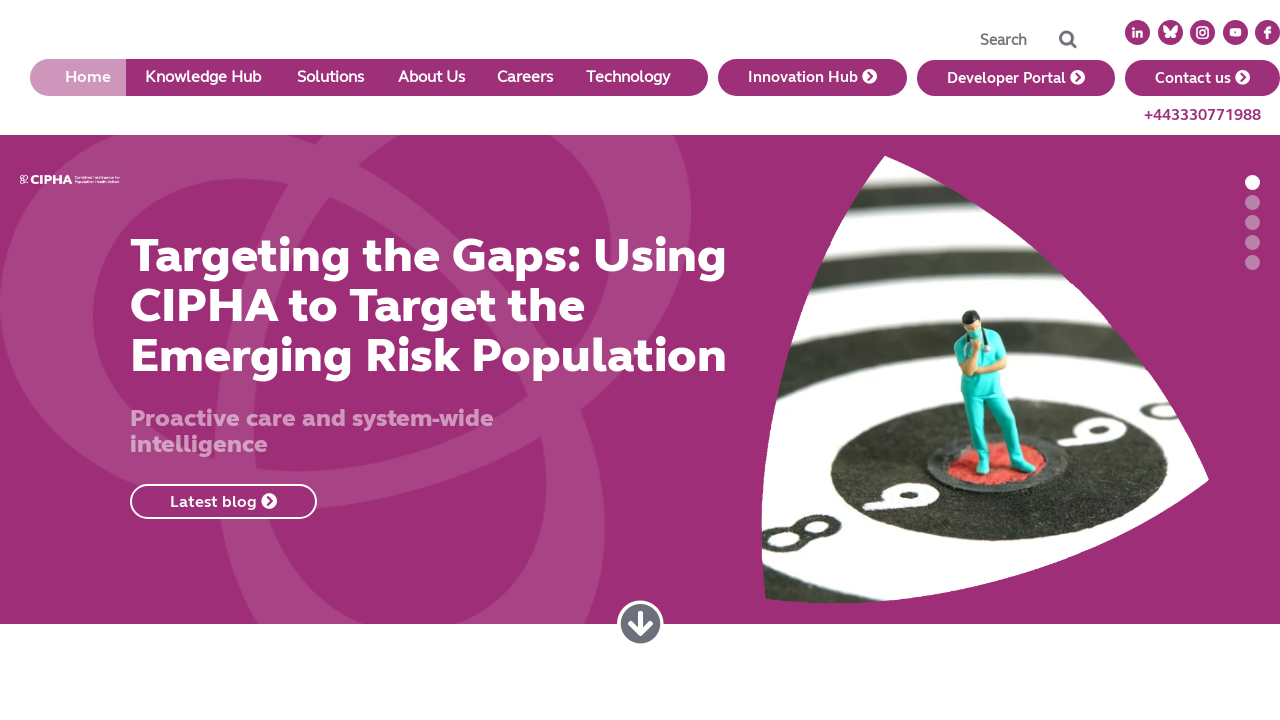

Retrieved current URL from page
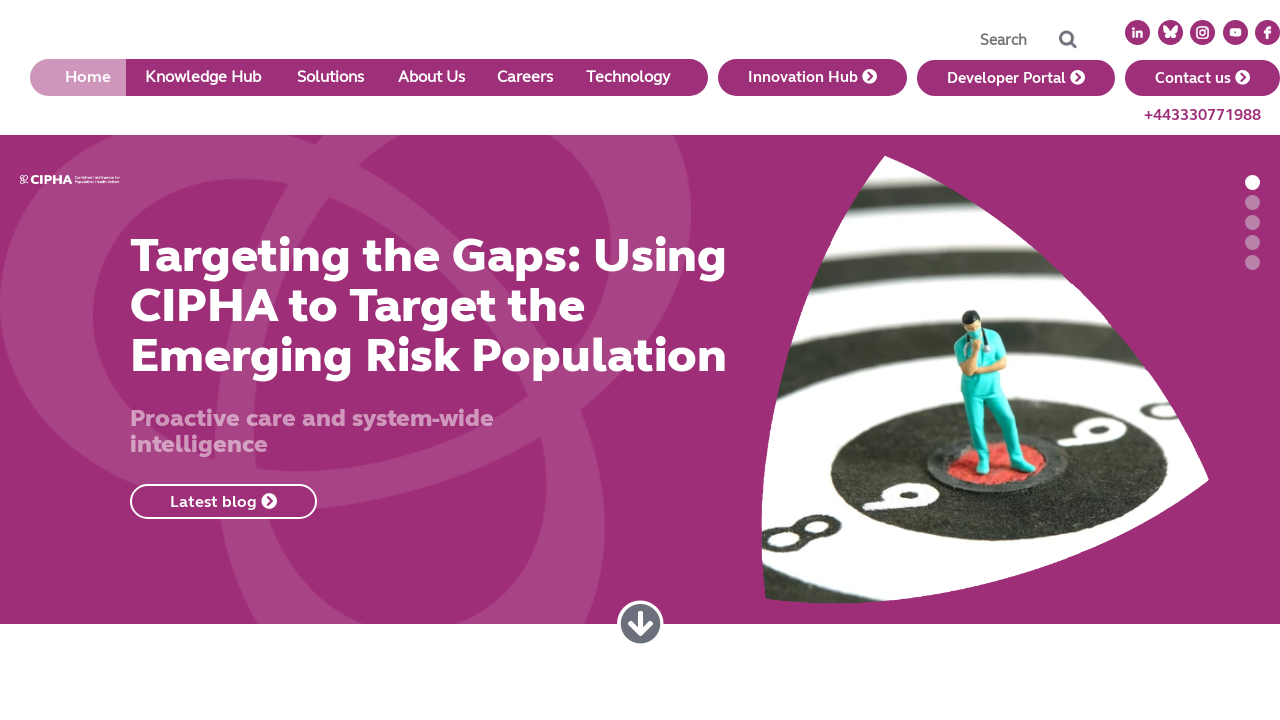

Verified page title is not empty - page loaded successfully
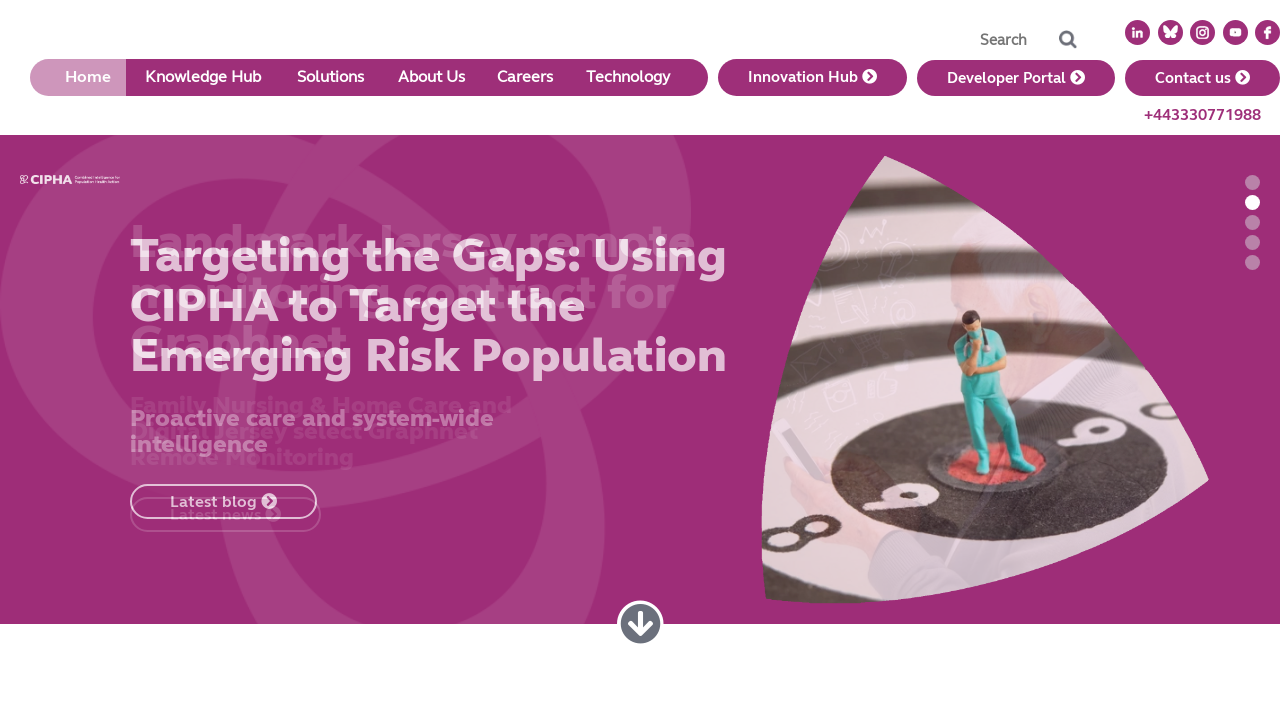

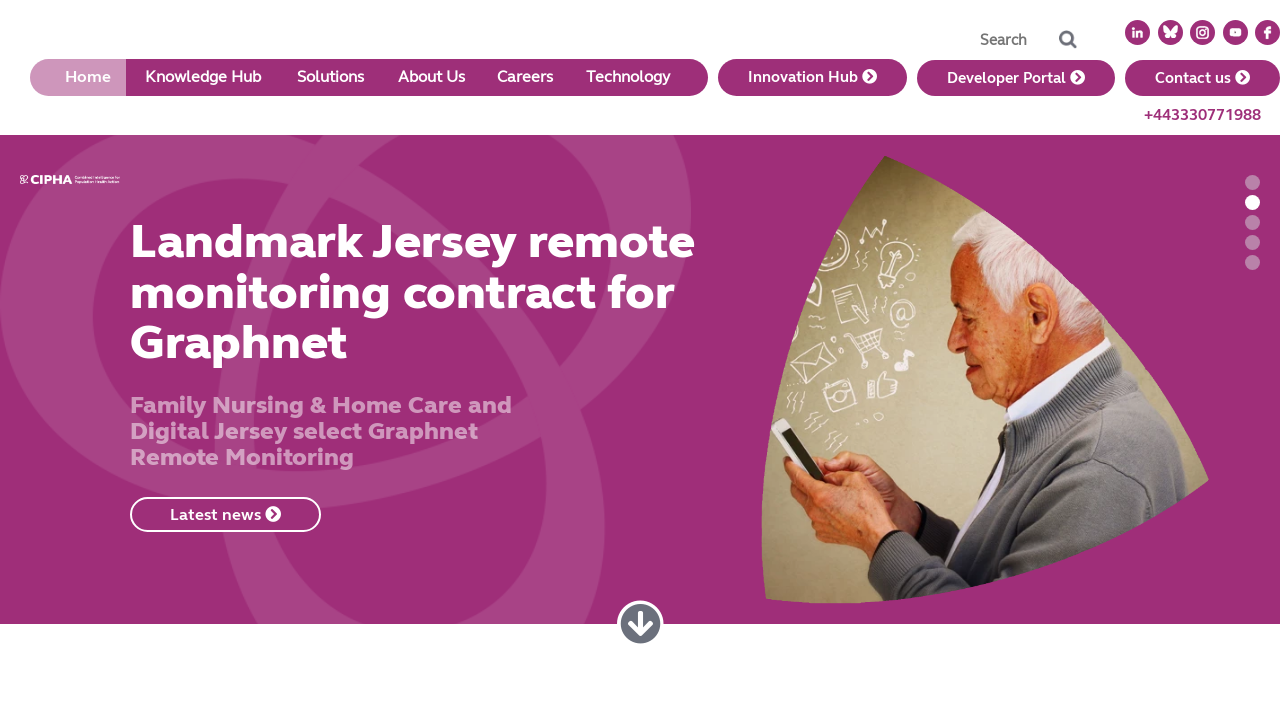